Tests autocomplete functionality by typing "ind" and selecting "India" from the dropdown suggestions

Starting URL: https://rahulshettyacademy.com/AutomationPractice/

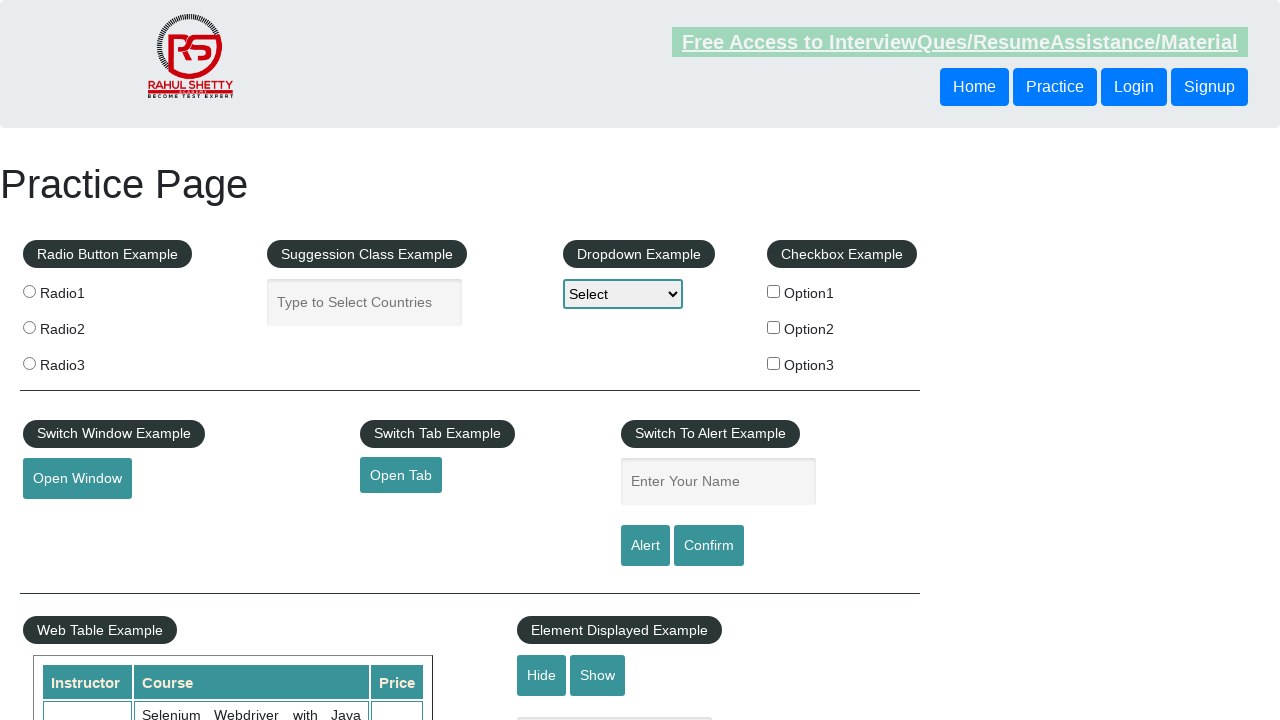

Navigated to AutomationPractice page
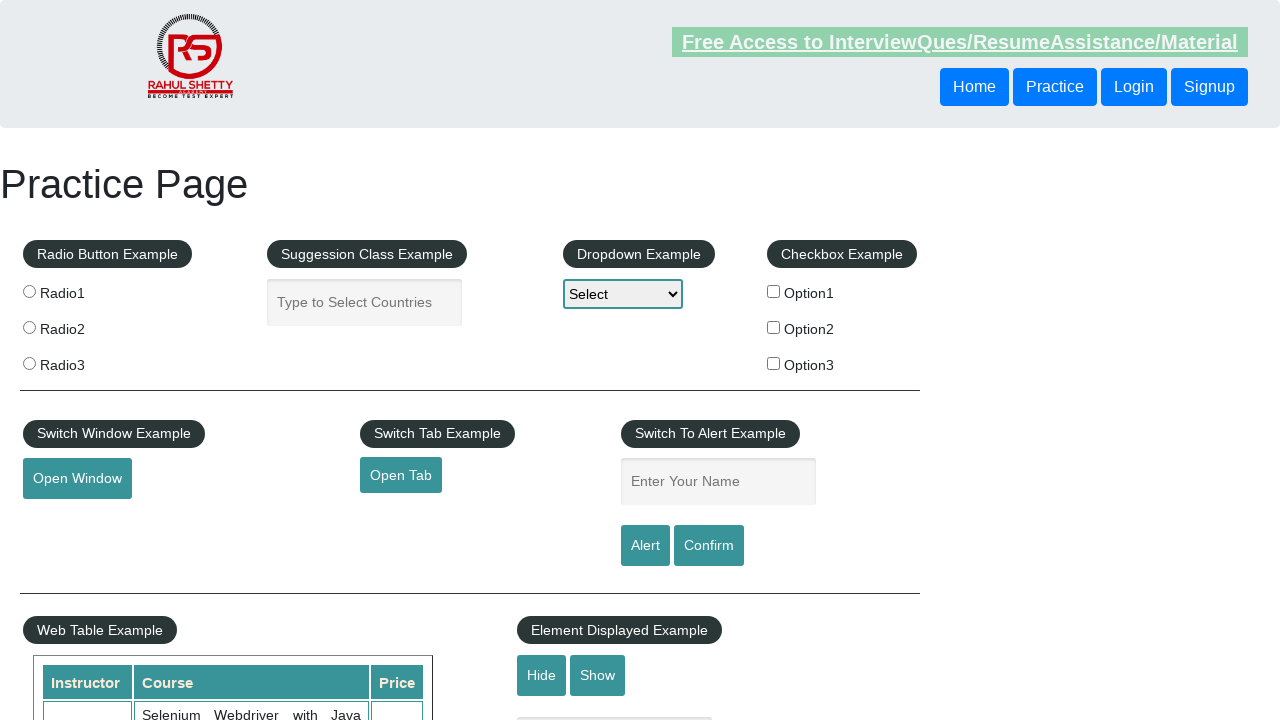

Typed 'ind' in autocomplete field on #autocomplete
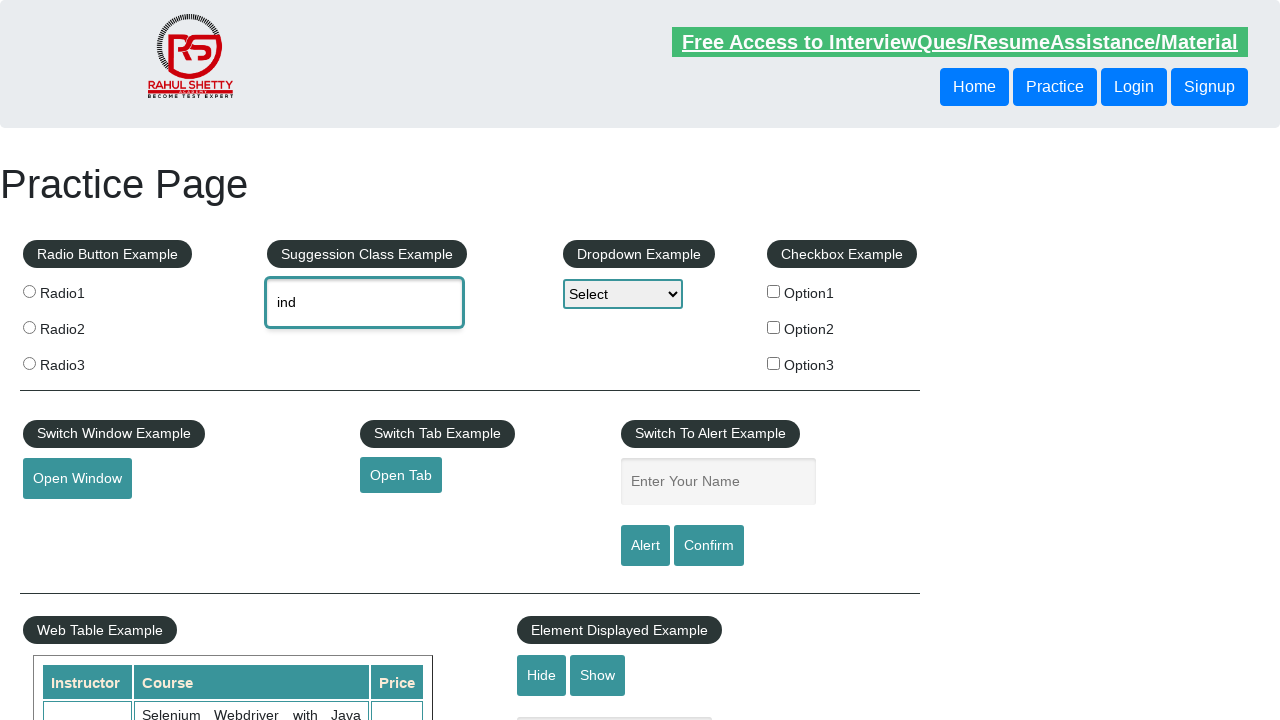

Dropdown suggestions appeared
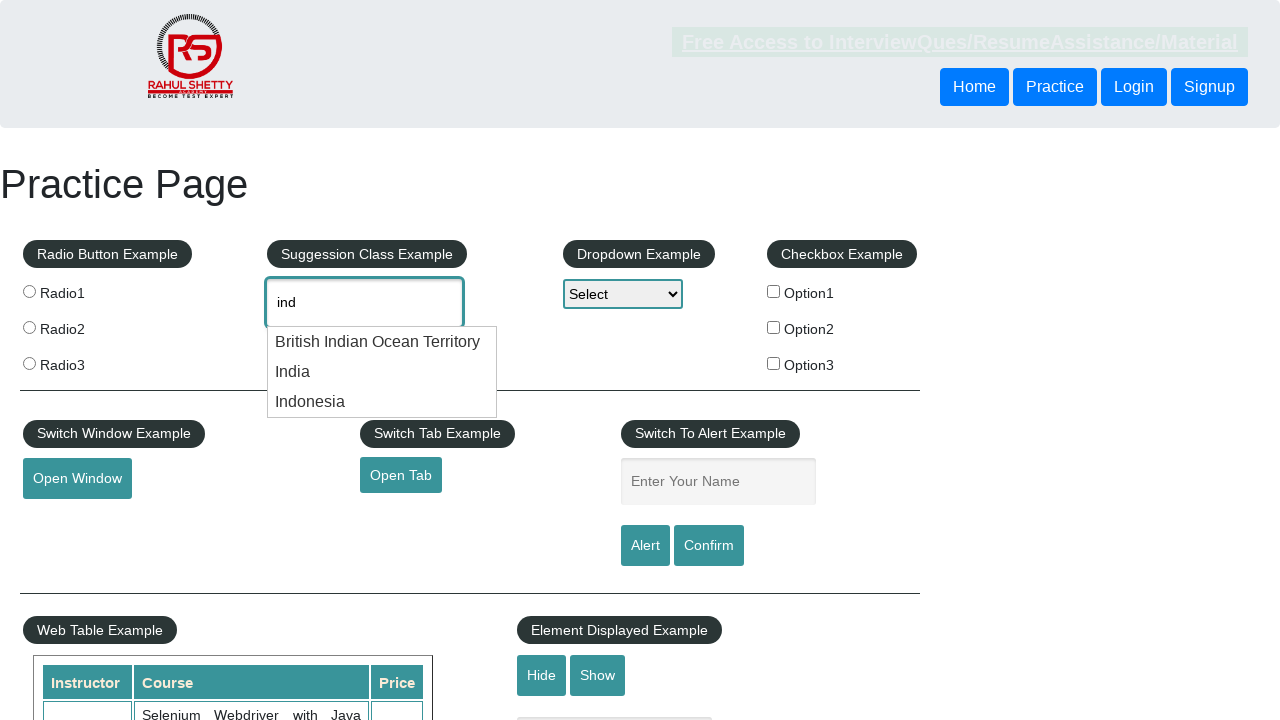

Selected 'India' from dropdown suggestions at (382, 372) on li.ui-menu-item >> nth=1
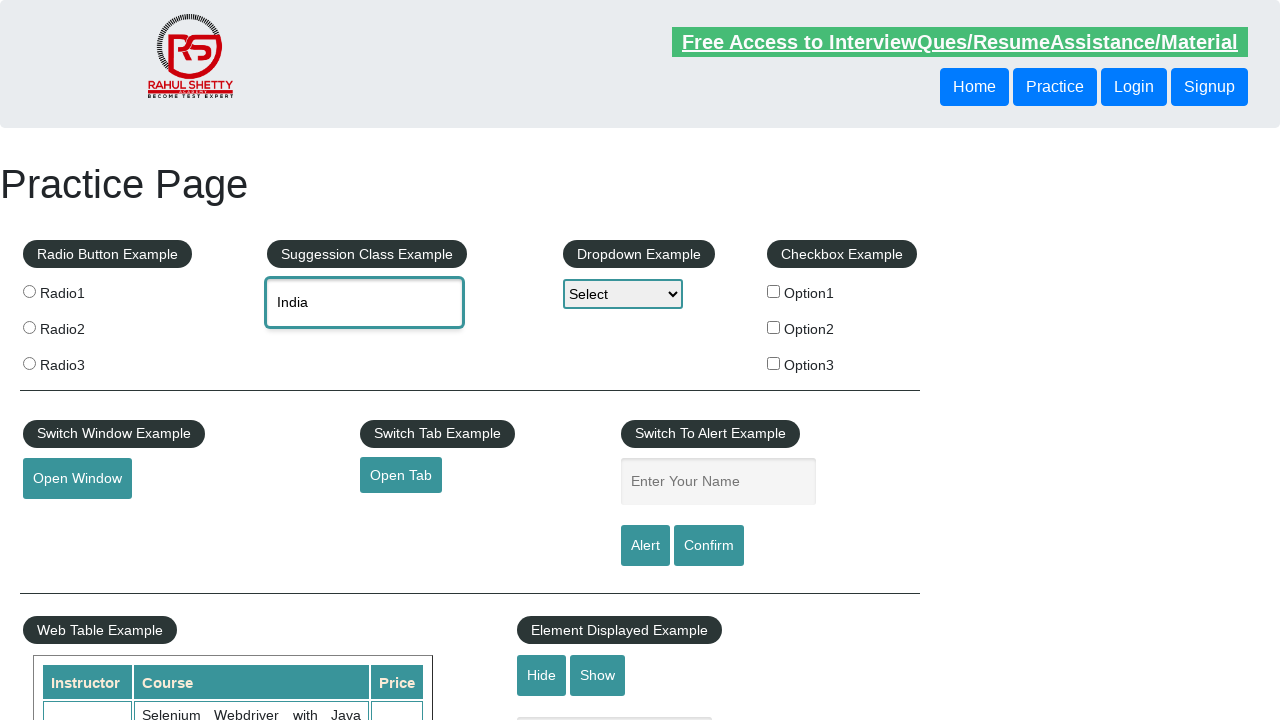

Waited for autocomplete field to update
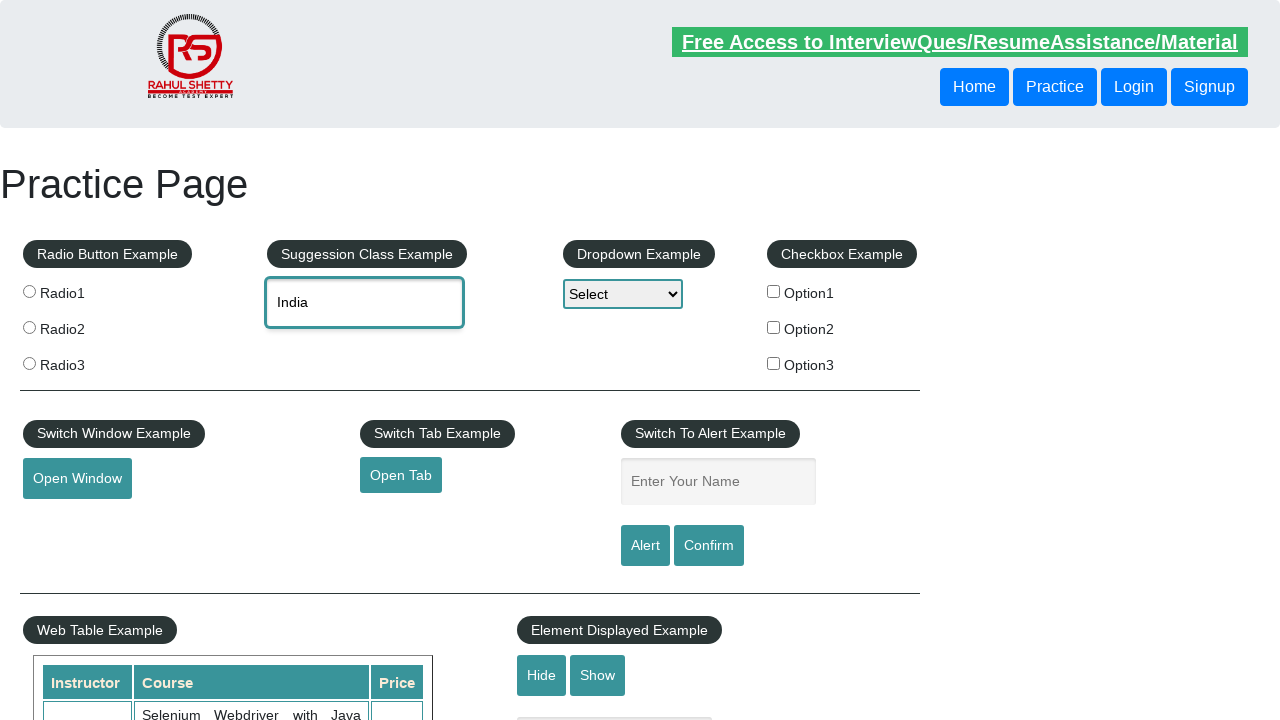

Verified autocomplete field contains 'India'
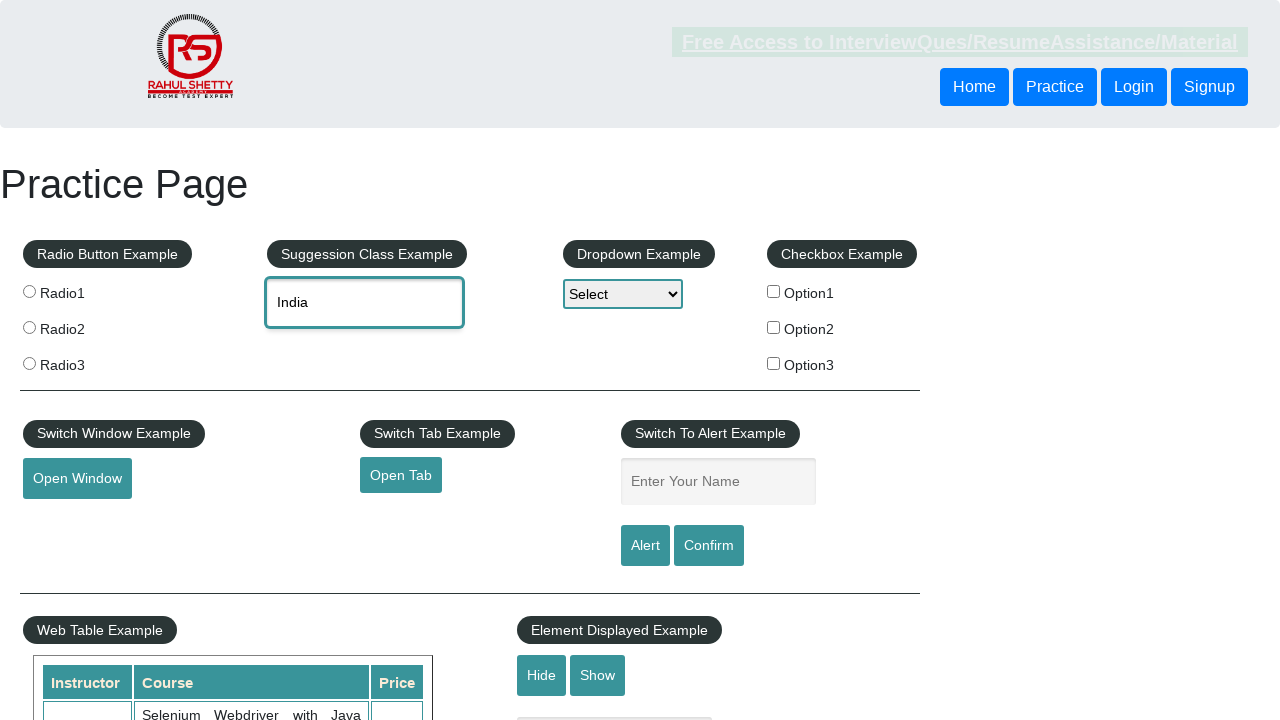

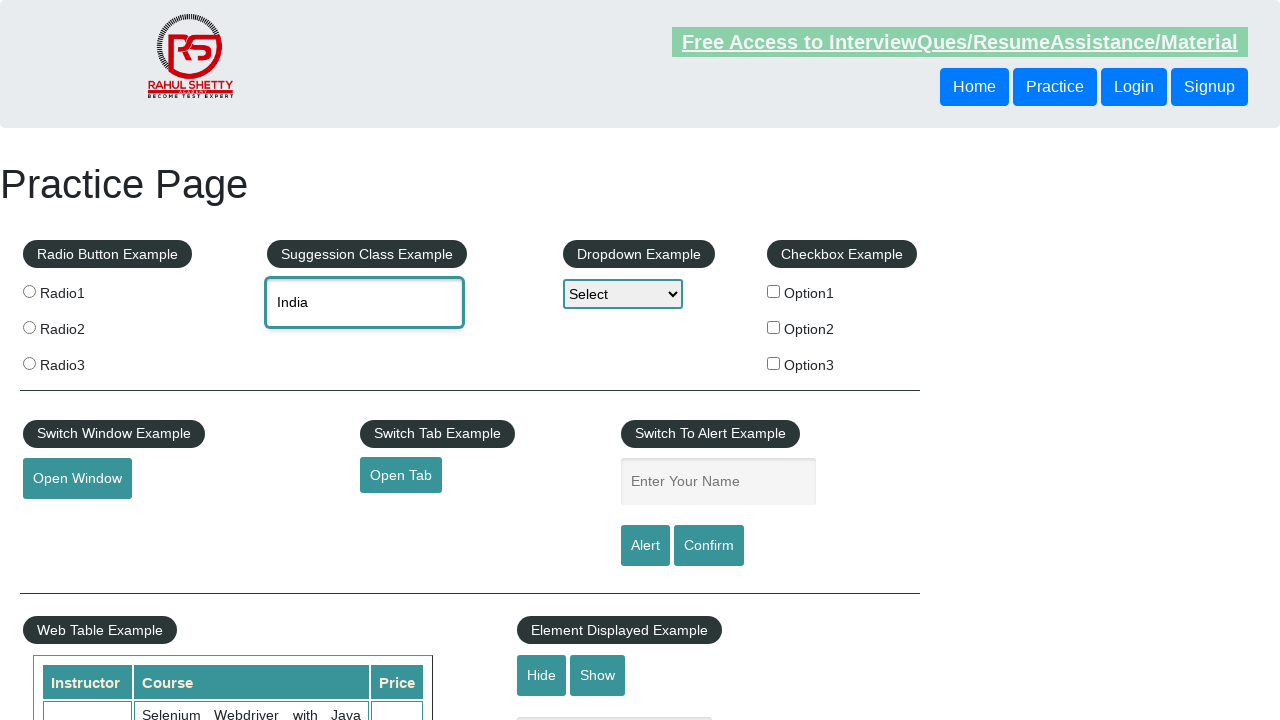